Finds an element by ID and retrieves its text content

Starting URL: https://uljanovs.github.io/site/examples/locators

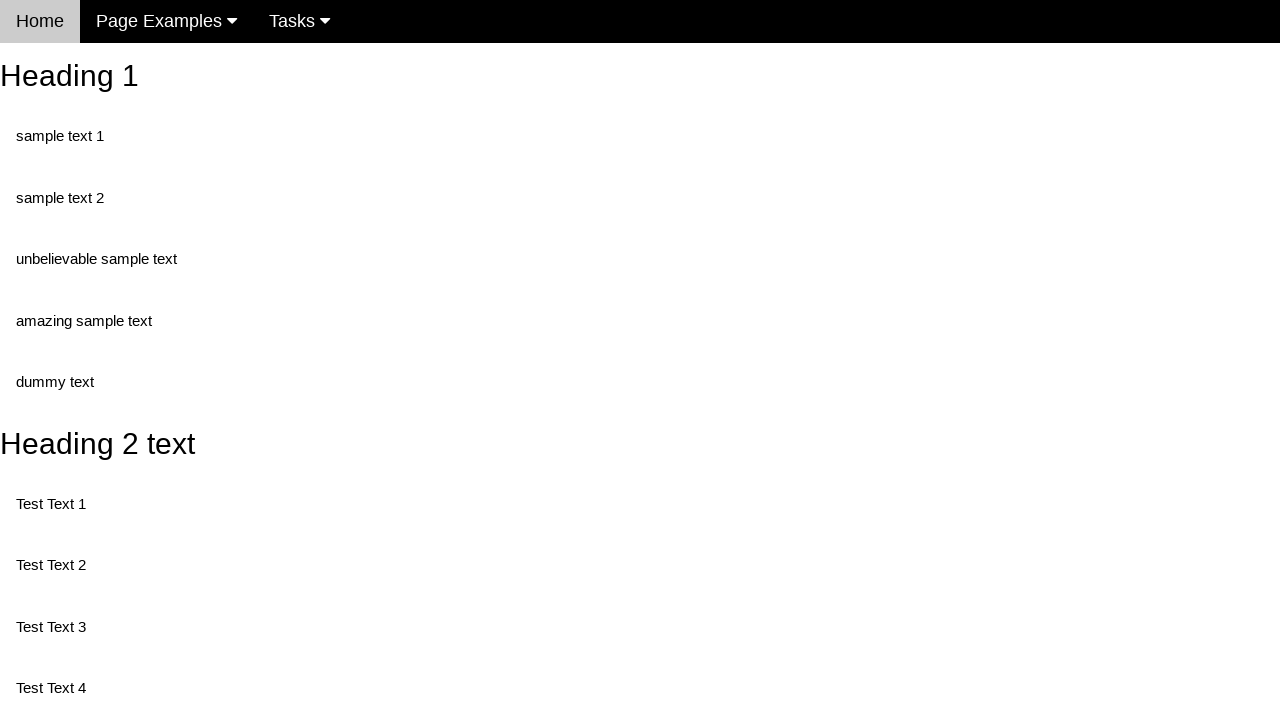

Navigated to locators example page
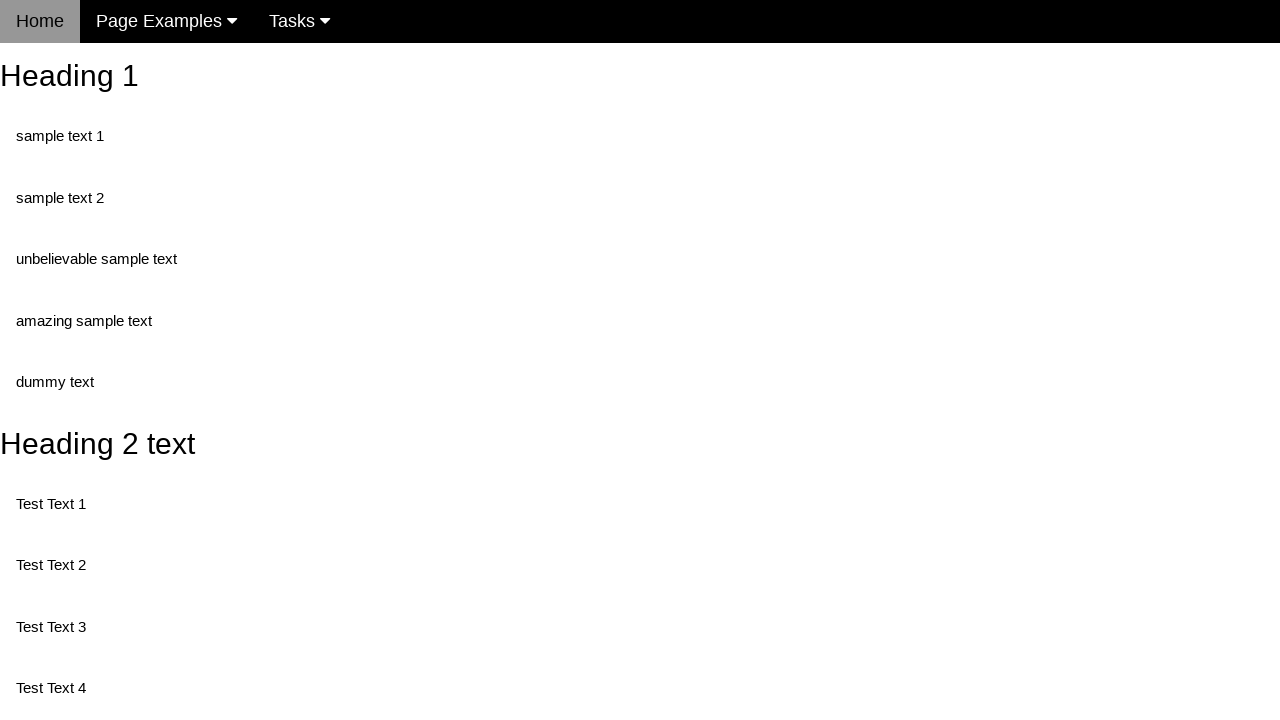

Retrieved text content from element with ID 'heading_2'
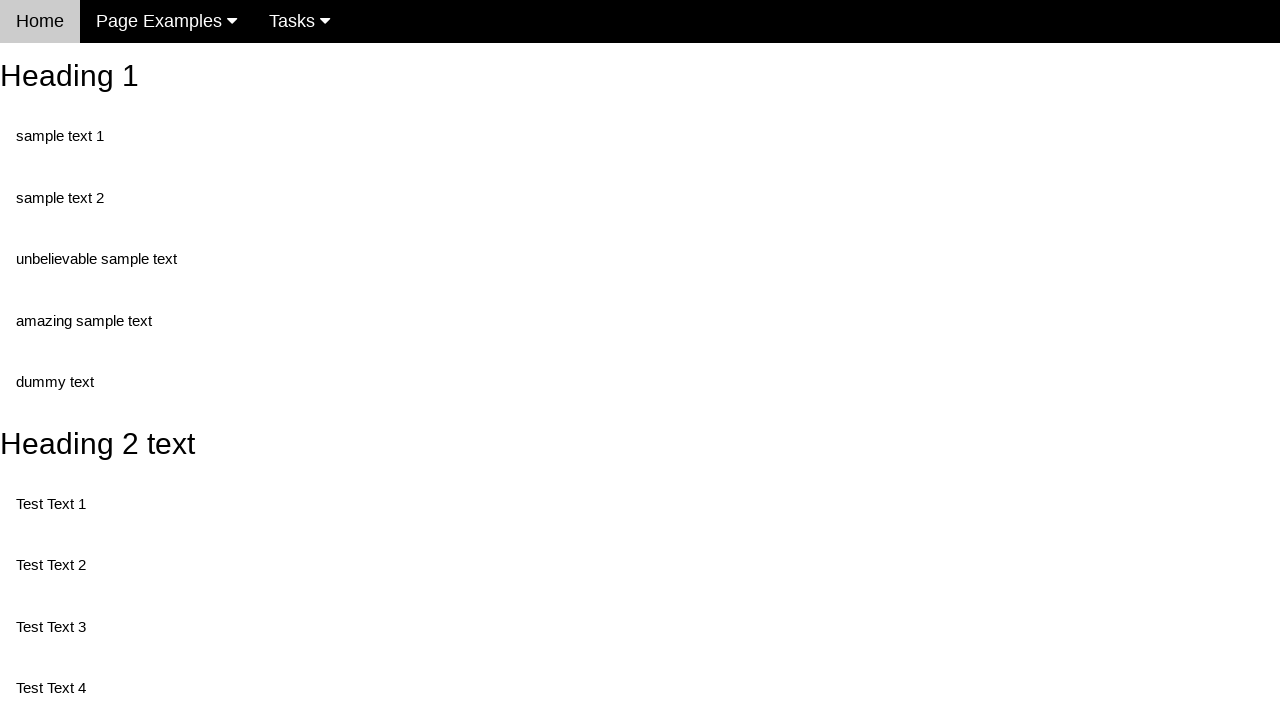

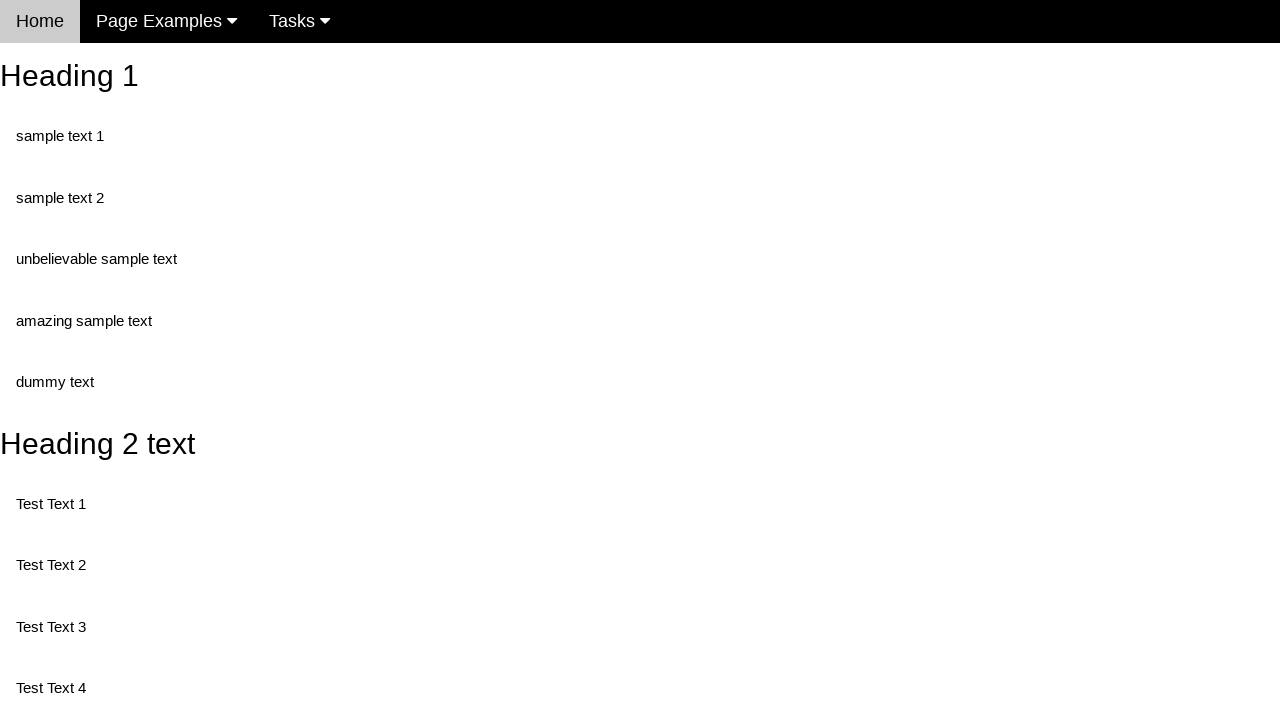